Tests radio button functionality by iterating through gender radio options and clicking each unselected radio button

Starting URL: http://omayo.blogspot.com/

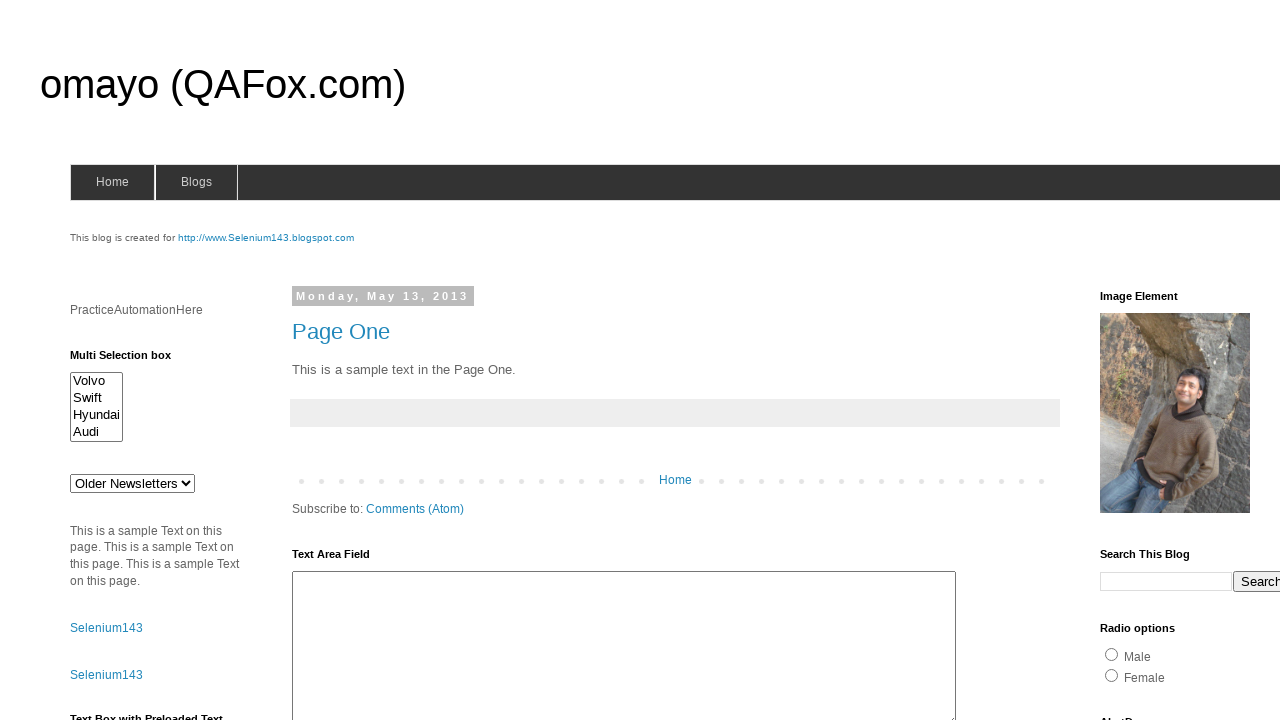

Retrieved all gender radio button elements
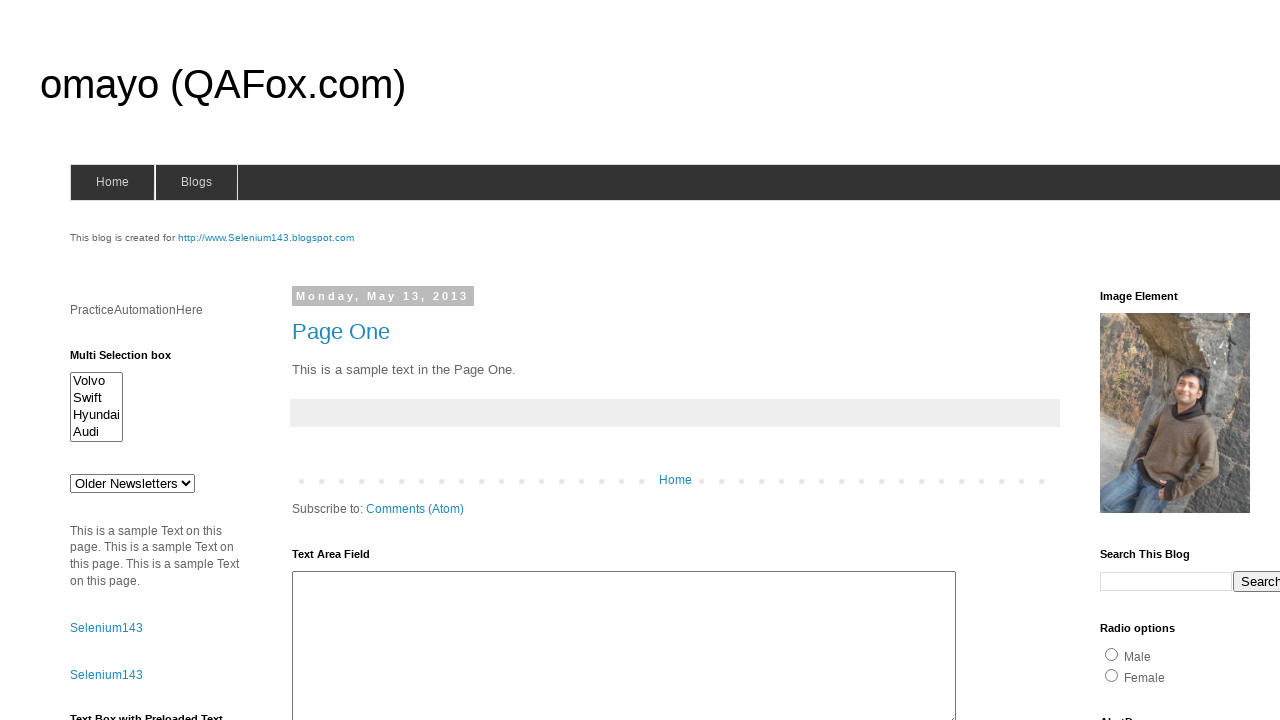

Clicked an unselected gender radio button at (1112, 654) on xpath=//input[@name='gender'] >> nth=0
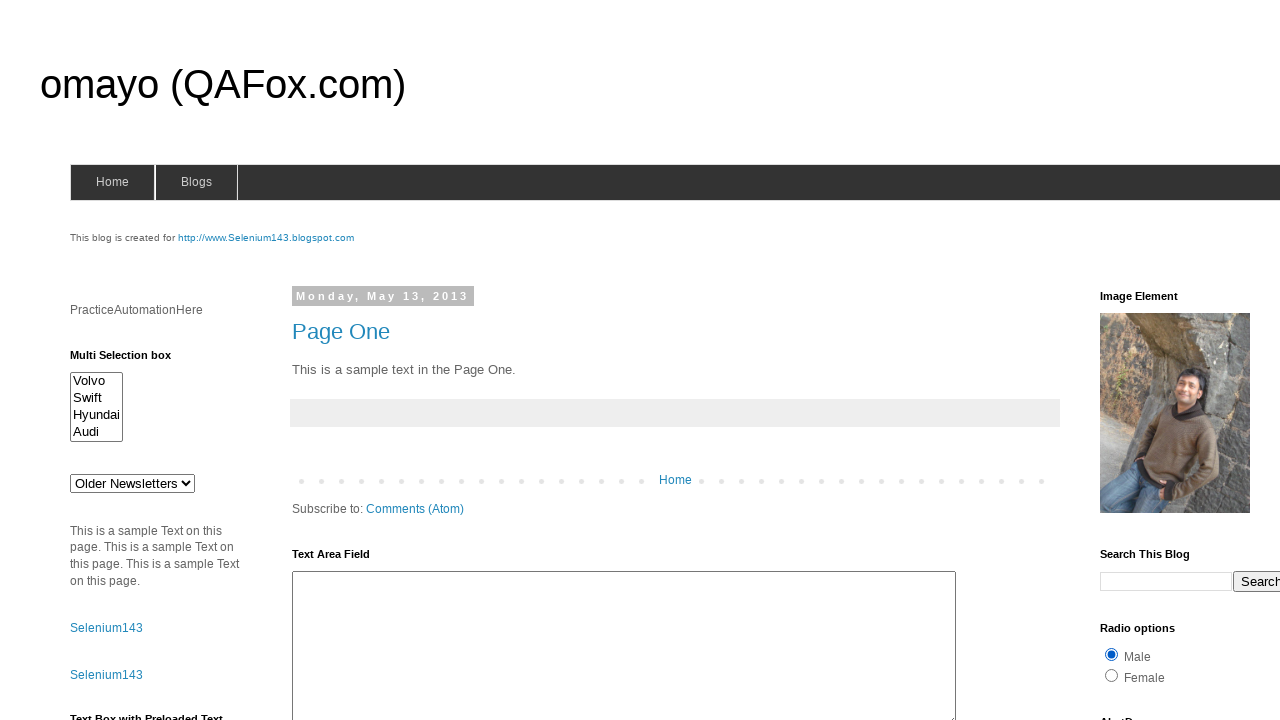

Waited 500ms to observe radio button state change
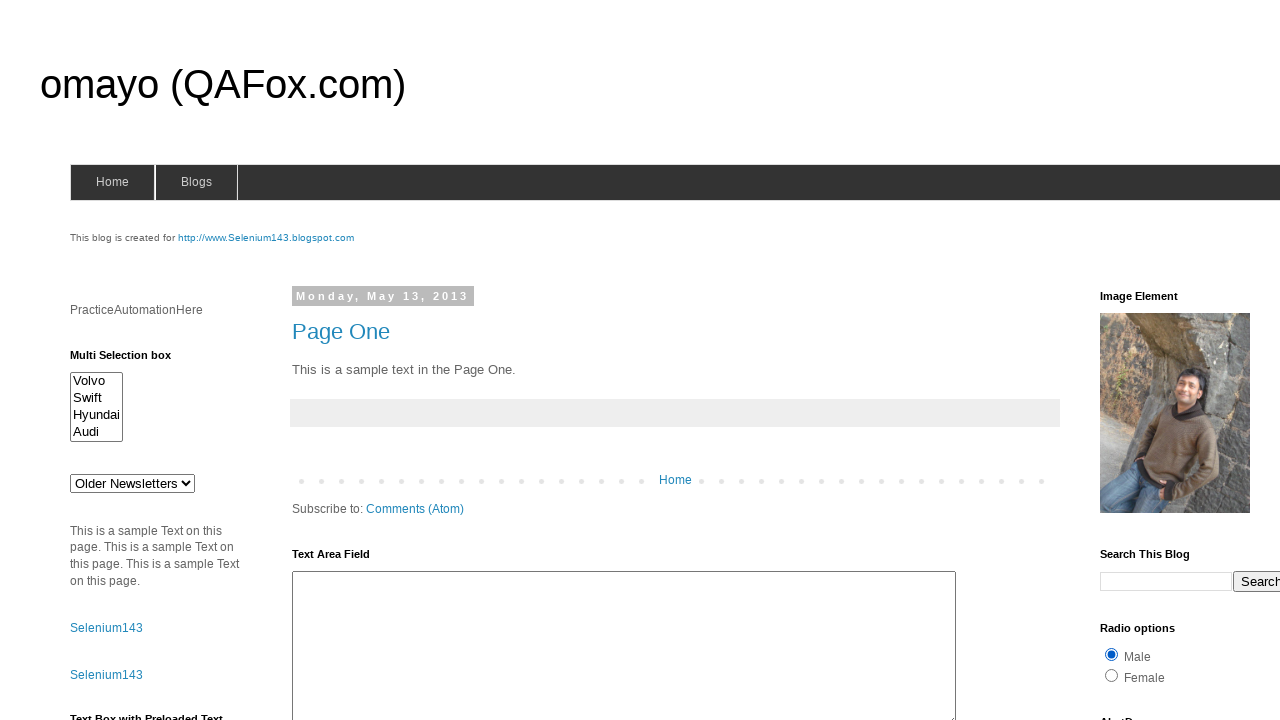

Clicked an unselected gender radio button at (1112, 675) on xpath=//input[@name='gender'] >> nth=1
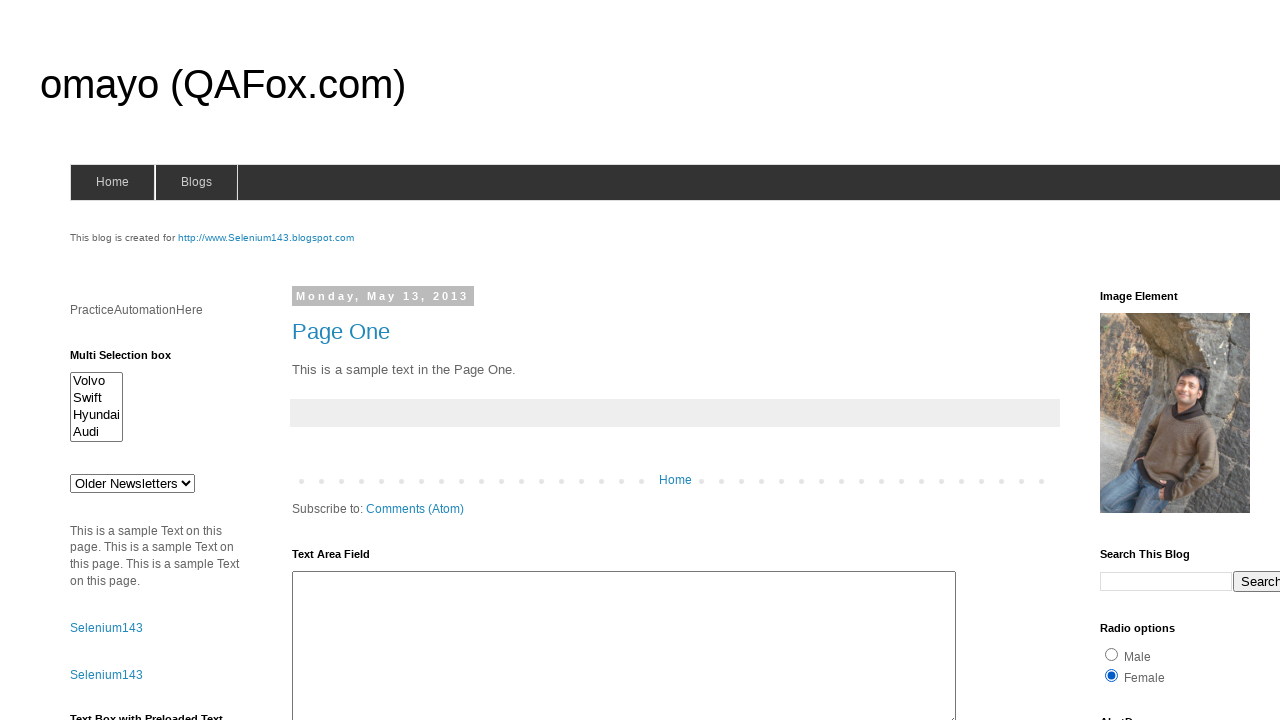

Waited 500ms to observe radio button state change
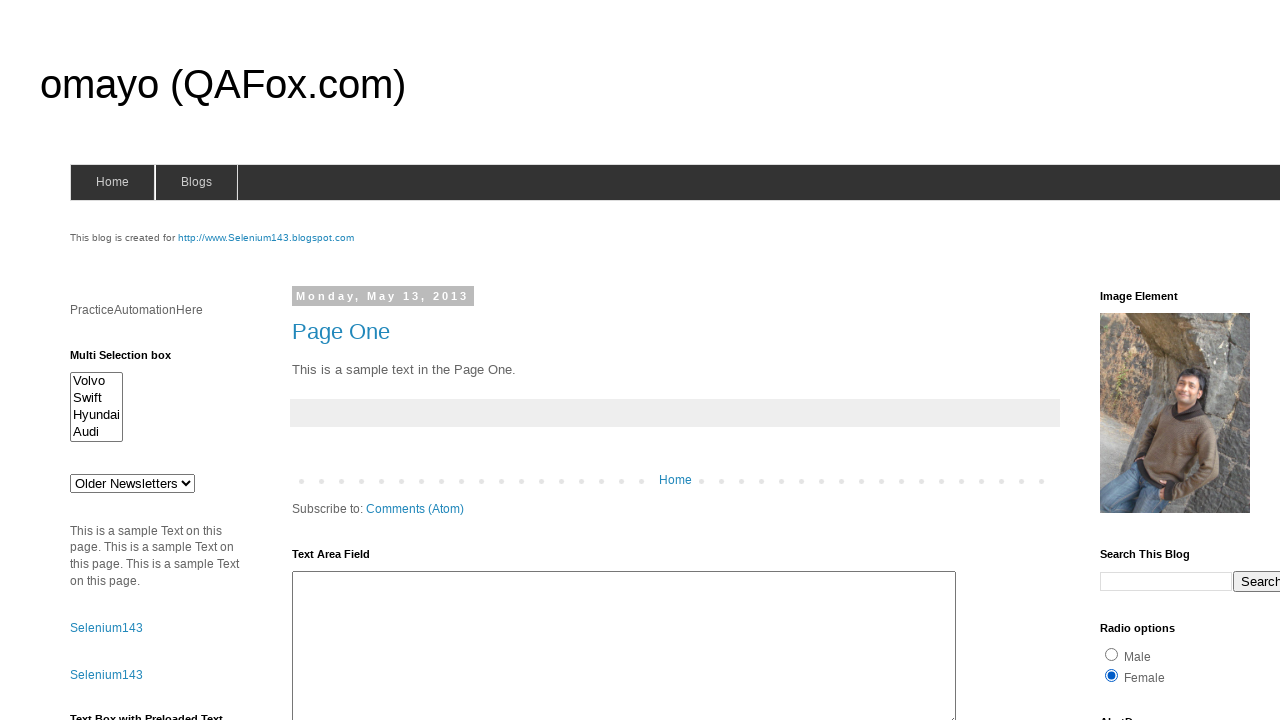

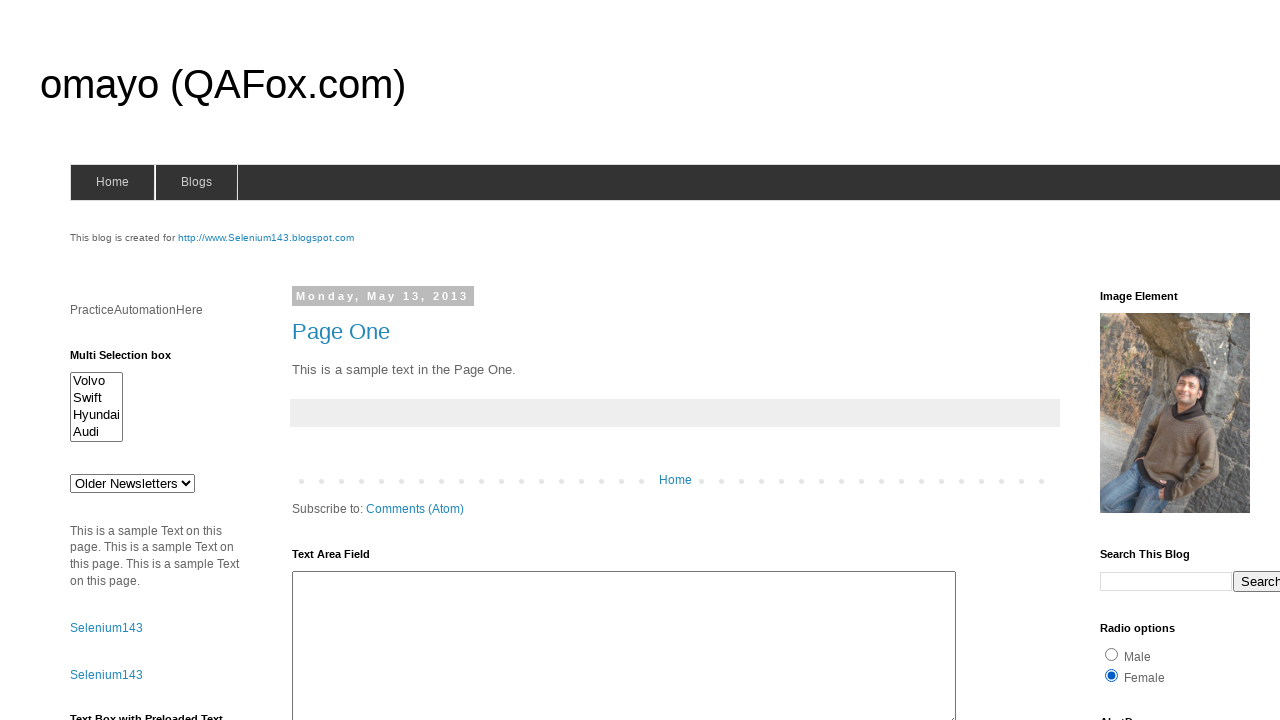